Tests that the complete all checkbox updates state when items are completed by clicking 'Mark all as complete' and verifying the toggle is checked

Starting URL: https://demo.playwright.dev/todomvc

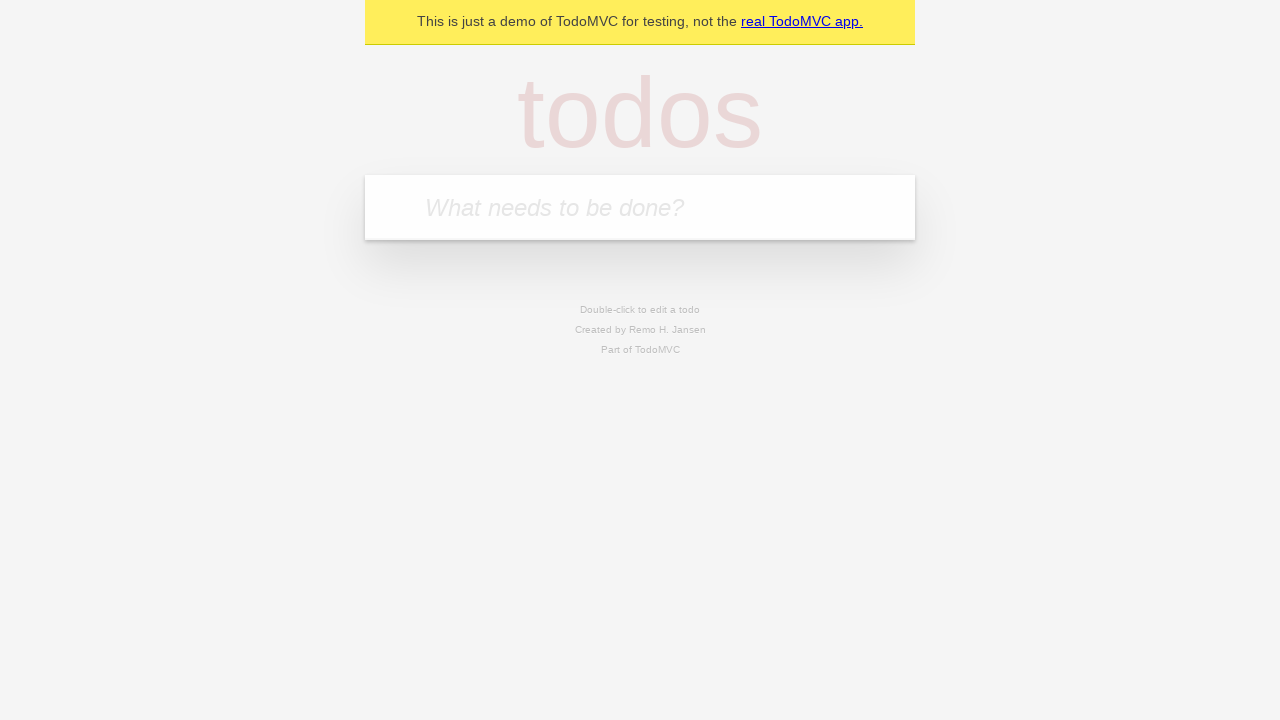

Filled todo input with 'buy some cheese' on internal:attr=[placeholder="What needs to be done?"i]
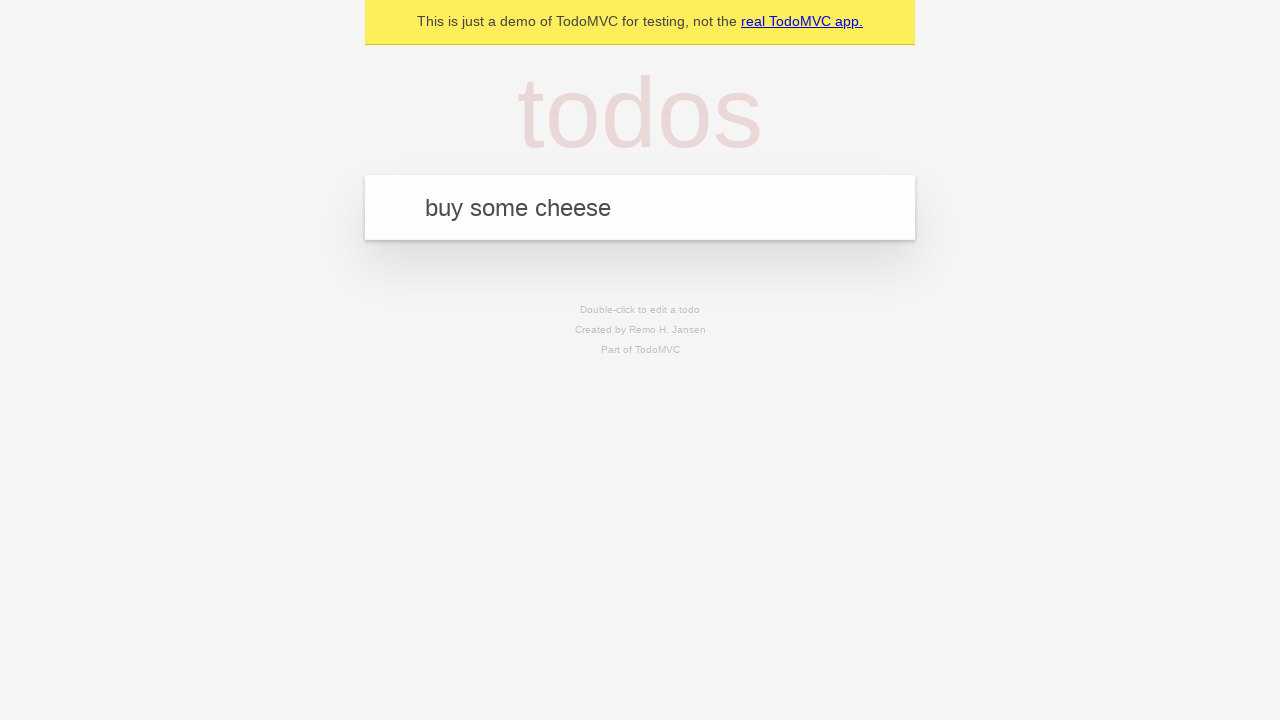

Pressed Enter to create first todo item on internal:attr=[placeholder="What needs to be done?"i]
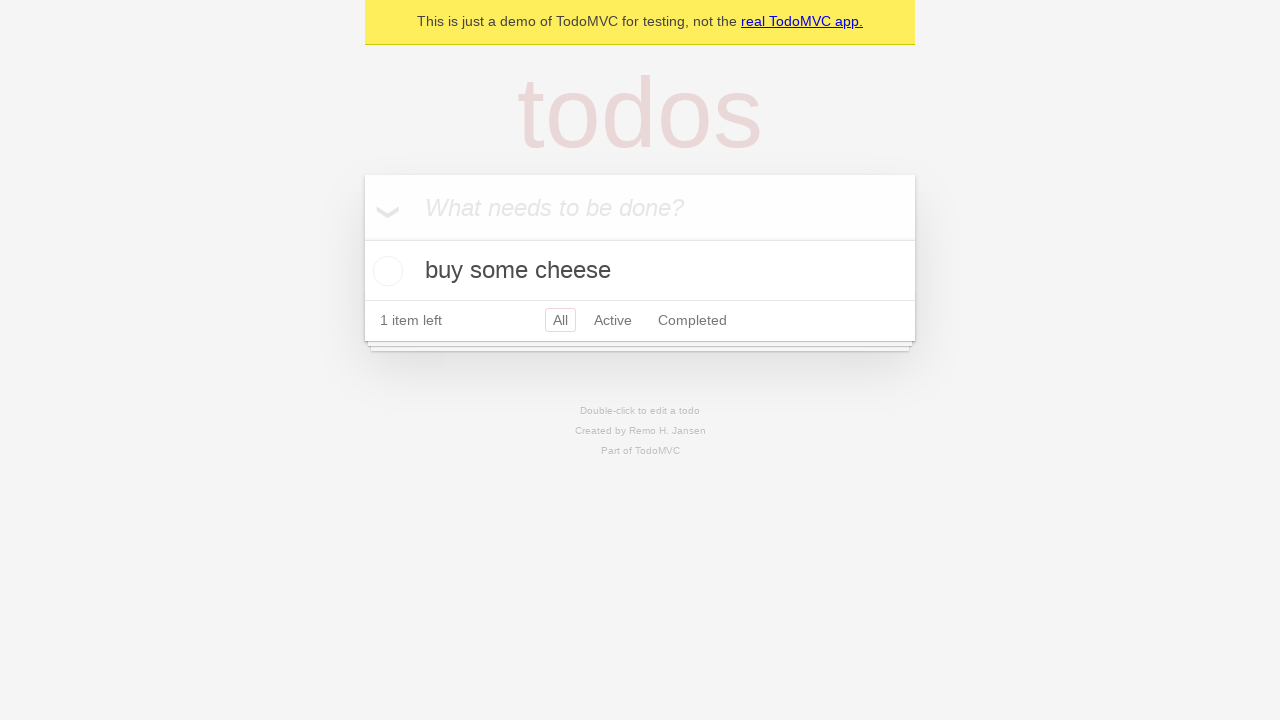

Filled todo input with 'feed the cat' on internal:attr=[placeholder="What needs to be done?"i]
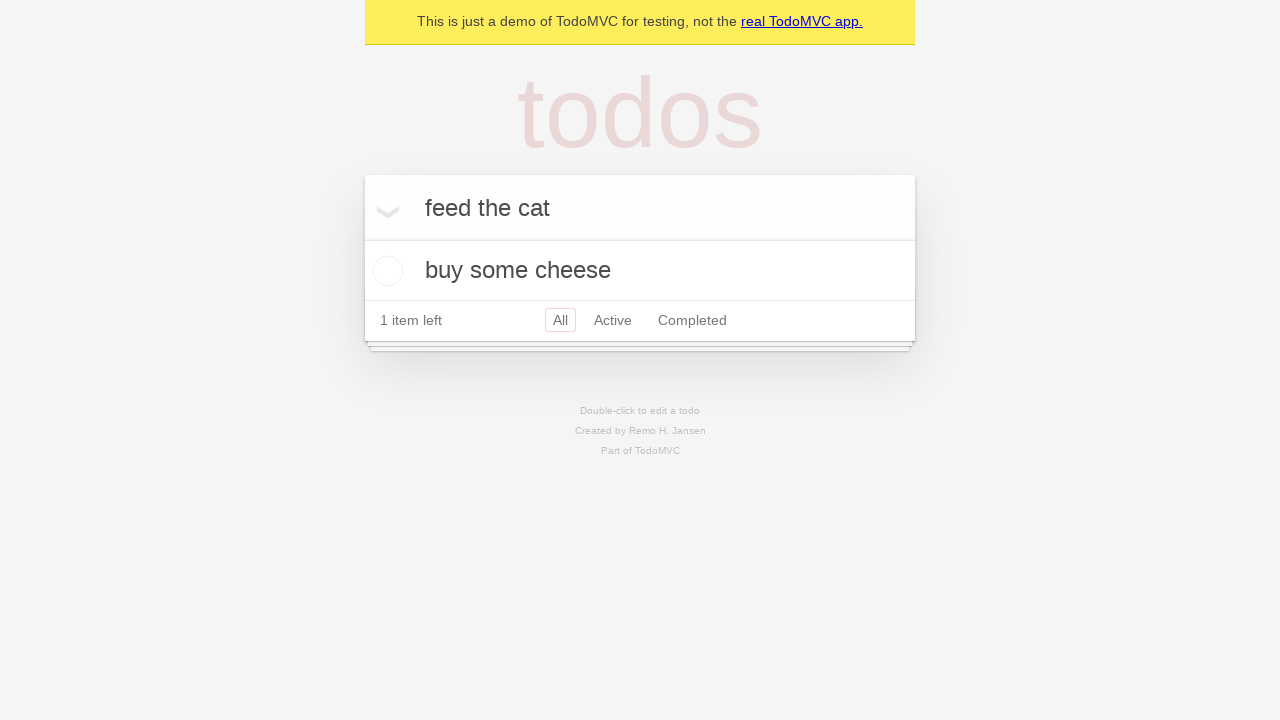

Pressed Enter to create second todo item on internal:attr=[placeholder="What needs to be done?"i]
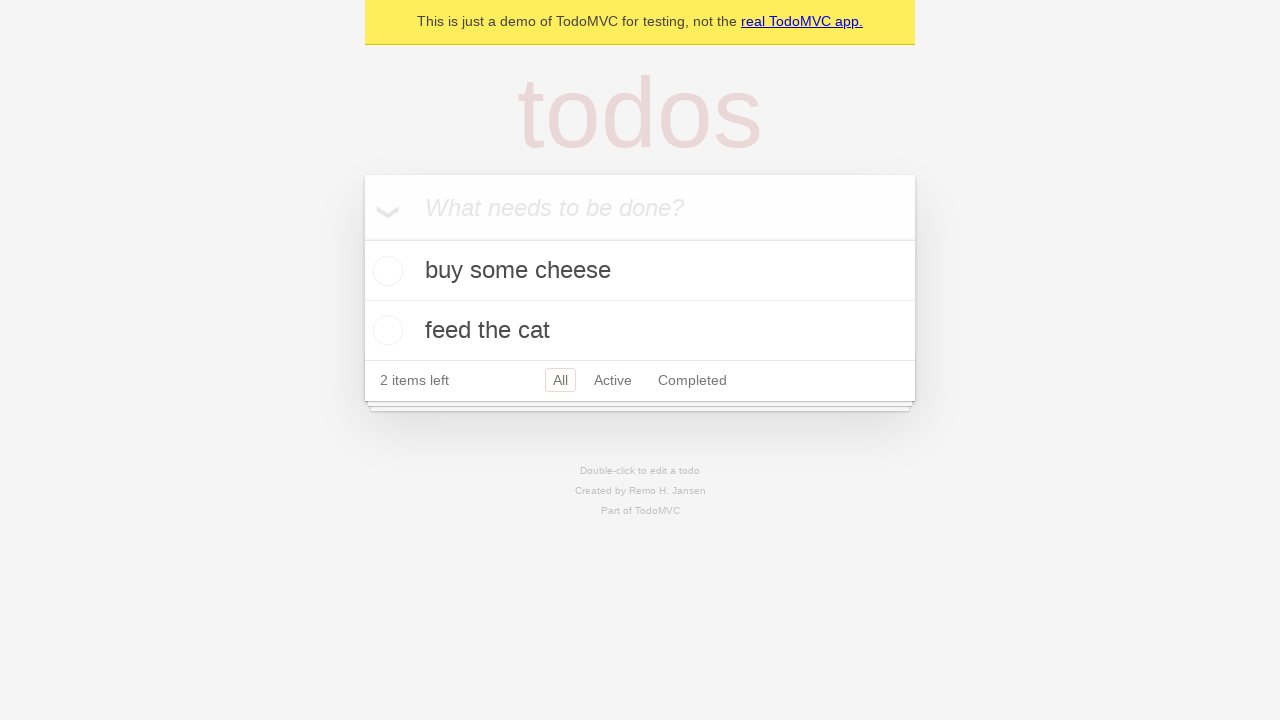

Filled todo input with 'book a doctors appointment' on internal:attr=[placeholder="What needs to be done?"i]
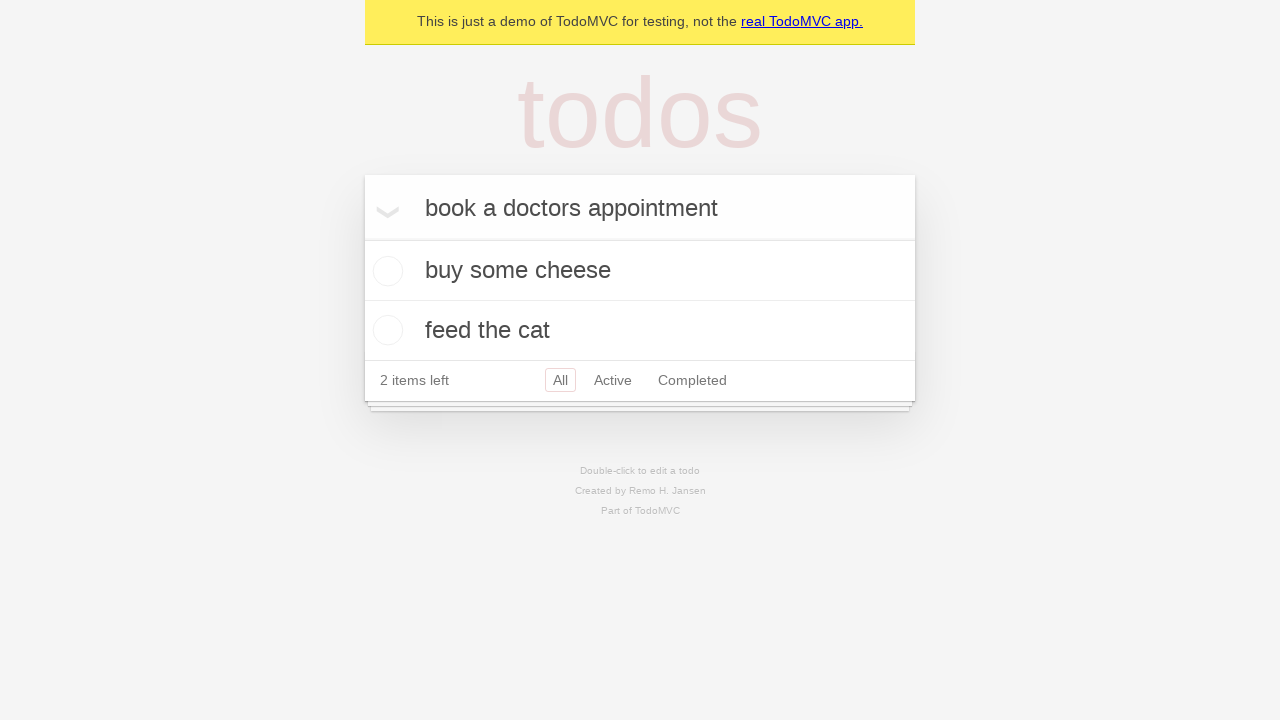

Pressed Enter to create third todo item on internal:attr=[placeholder="What needs to be done?"i]
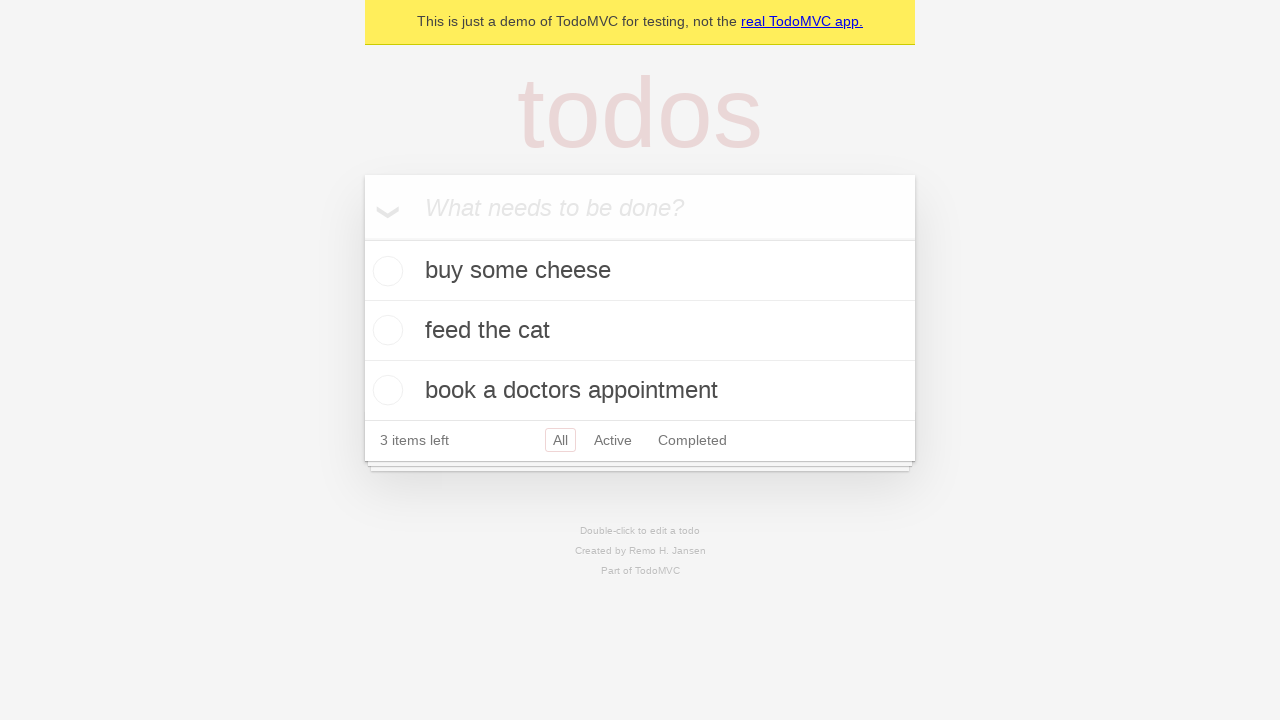

Clicked 'Mark all as complete' checkbox at (362, 238) on internal:label="Mark all as complete"i
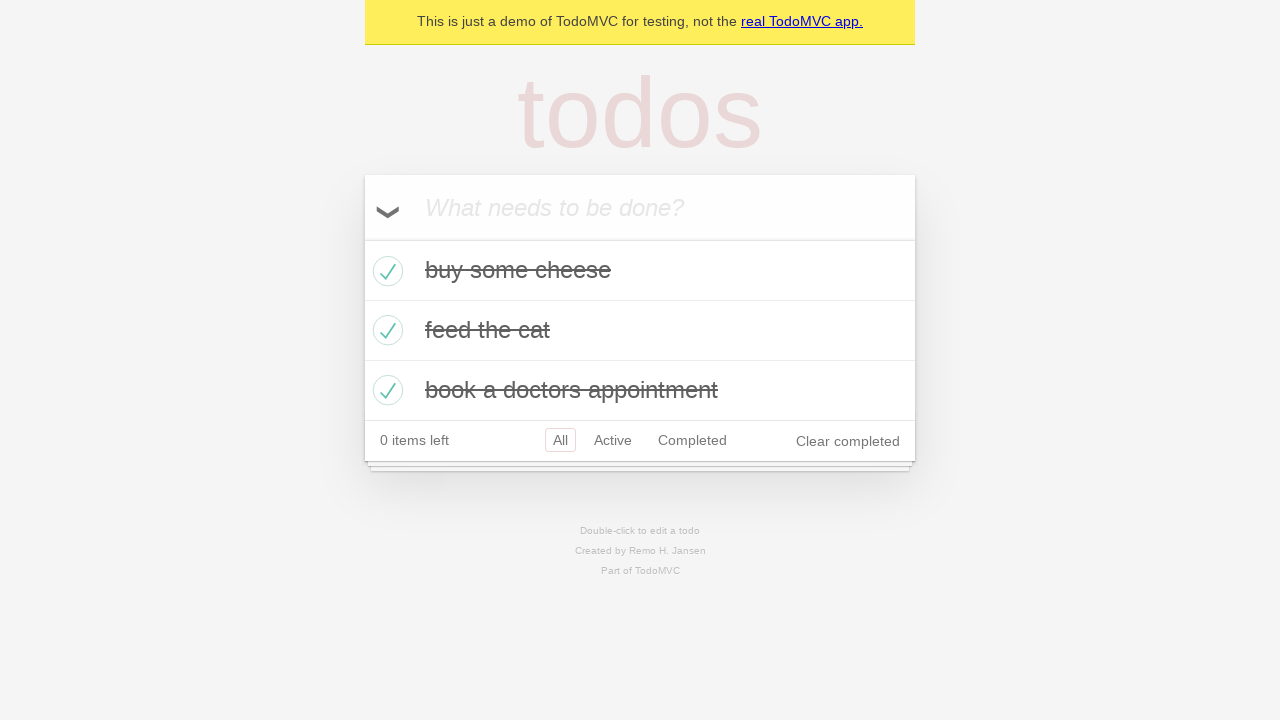

Waited for toggle checkbox to appear
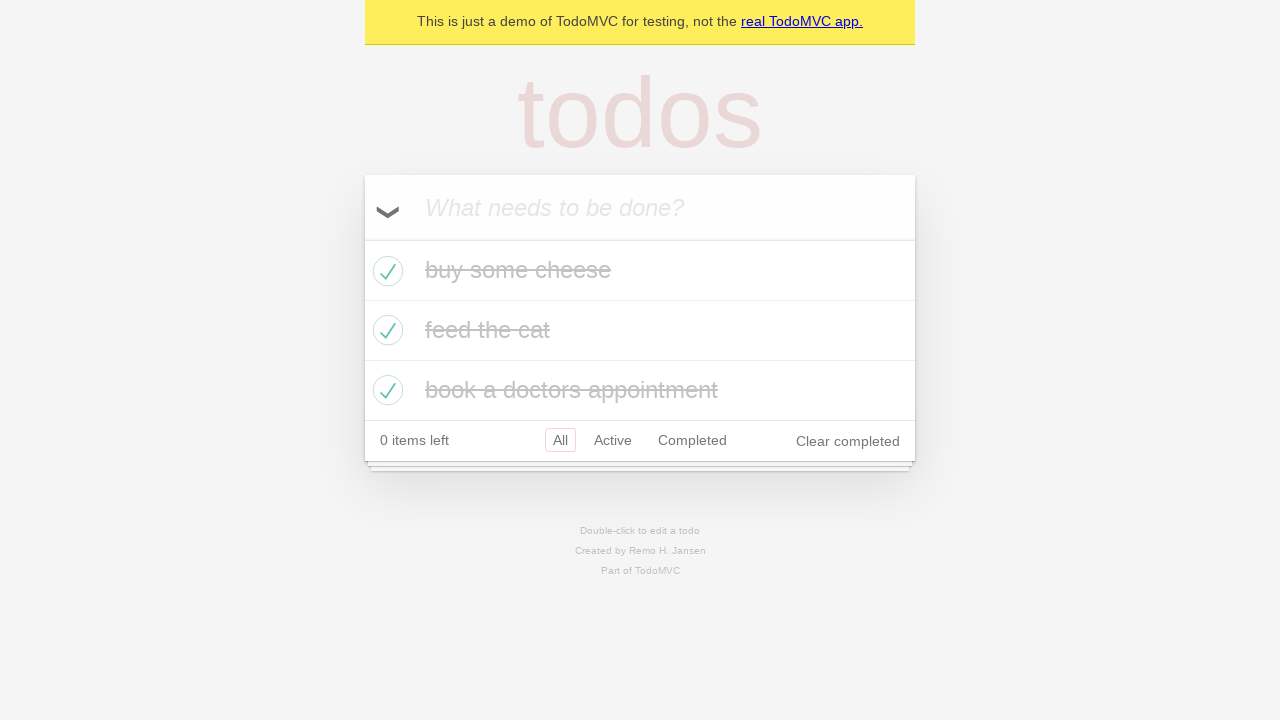

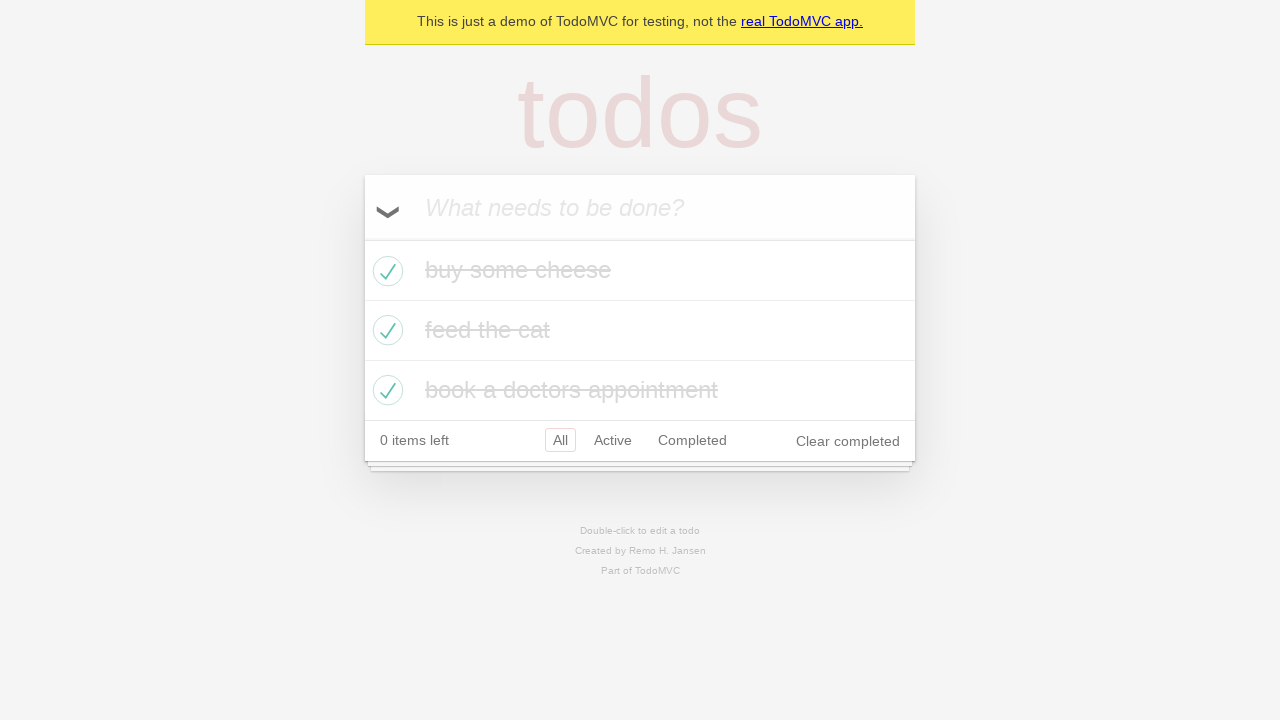